Tests double-click functionality on Meesho website by double-clicking on the "Women Western" menu item

Starting URL: https://www.meesho.com/

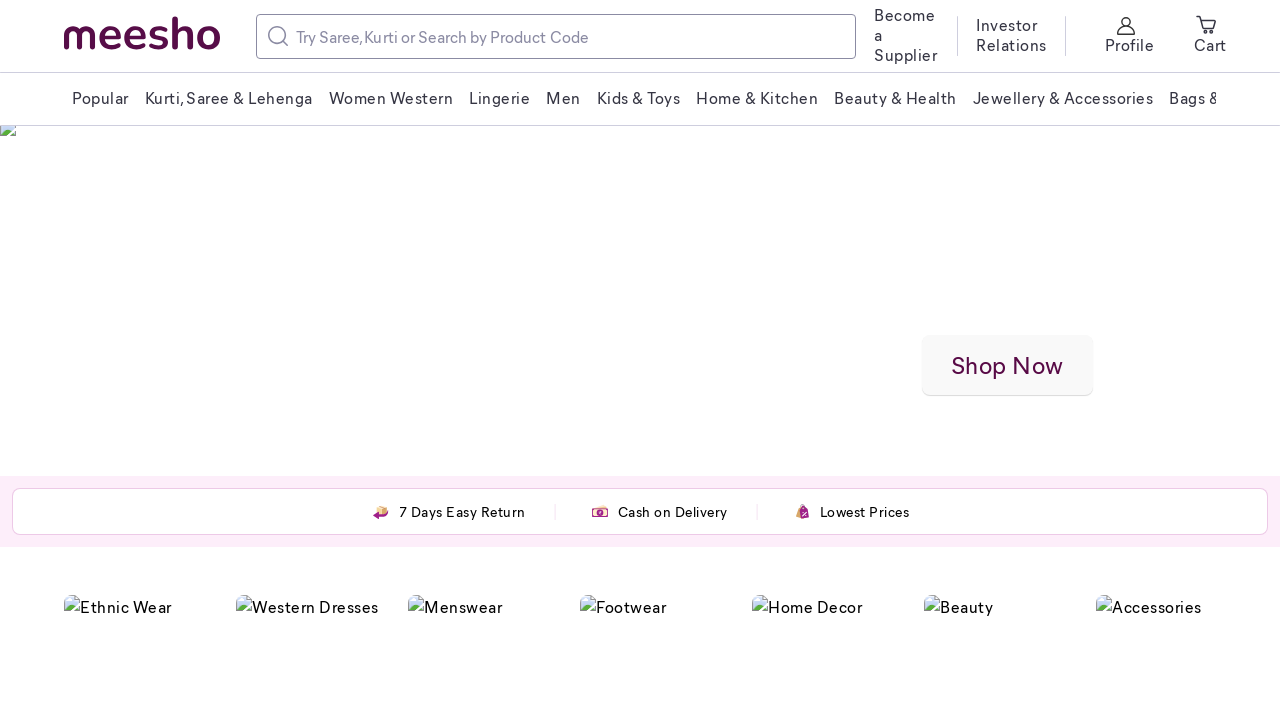

Waited for Meesho website to load (2 seconds)
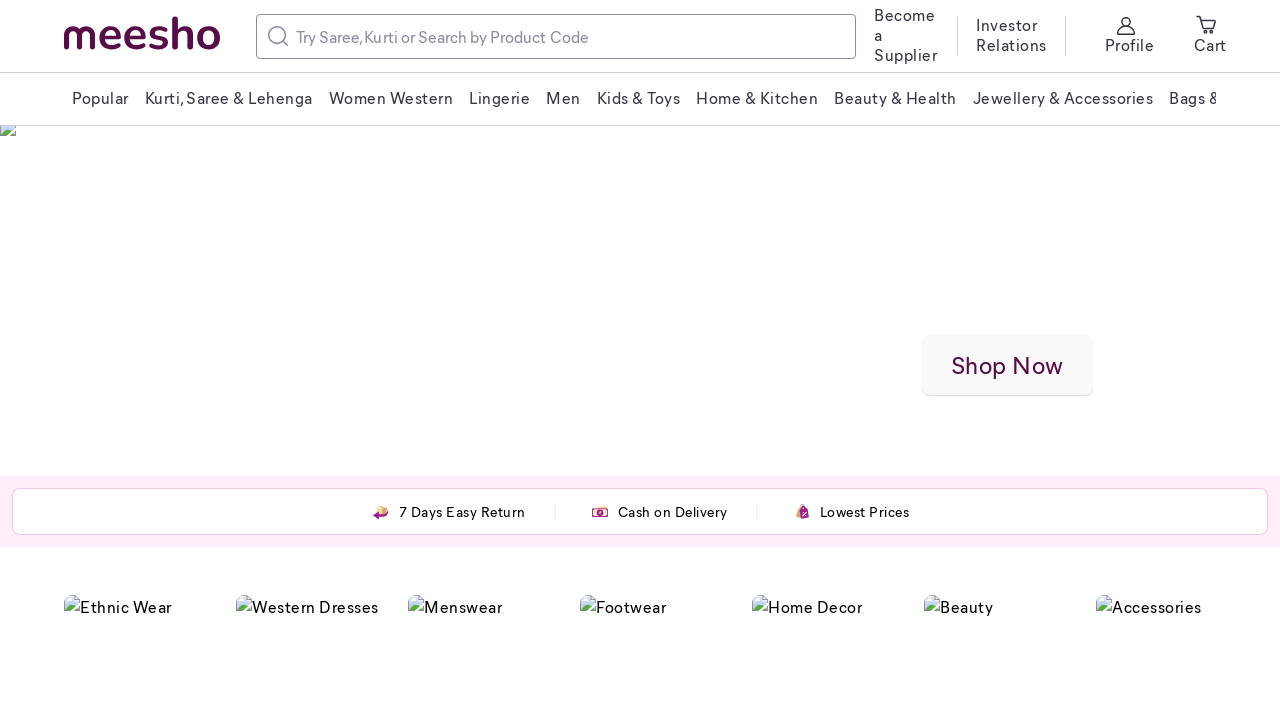

Double-clicked on 'Women Western' menu item at (391, 98) on xpath=//span[text()='Women Western']
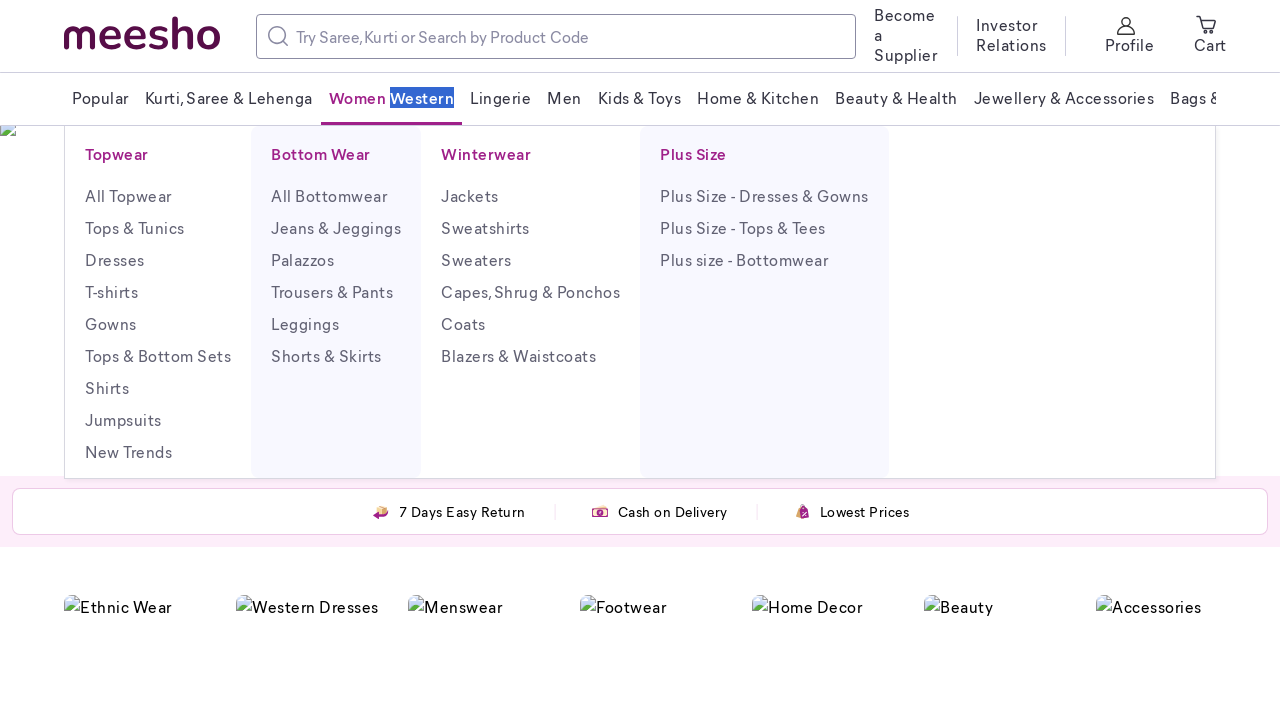

Waited to observe the result of double-click (5 seconds)
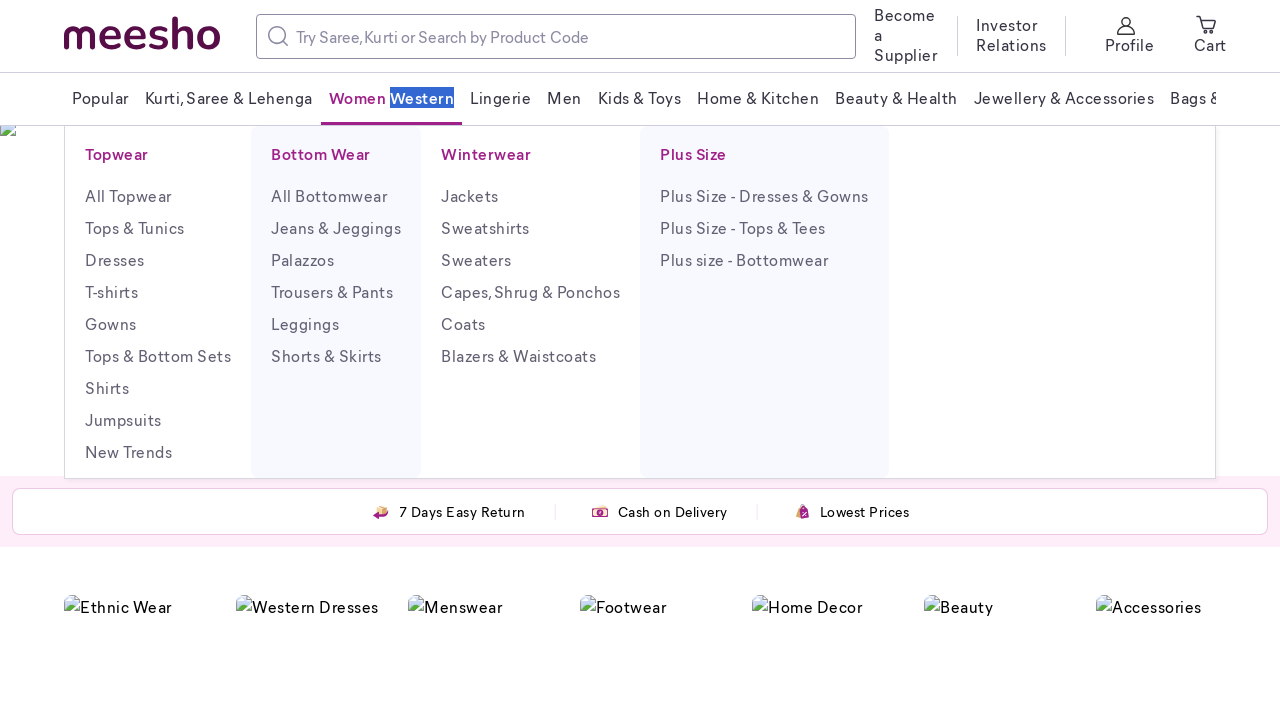

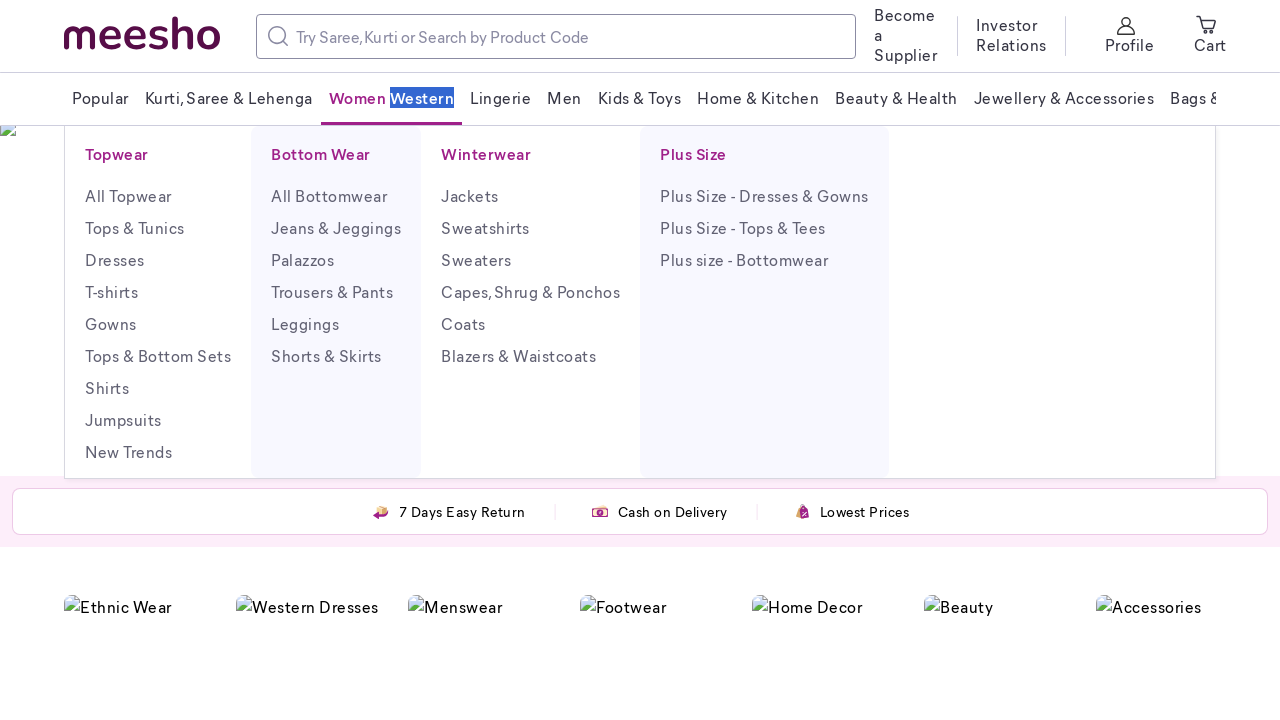